Opens the homepage and clicks on the Sign In button to navigate to the login page

Starting URL: https://test.my-fork.com/

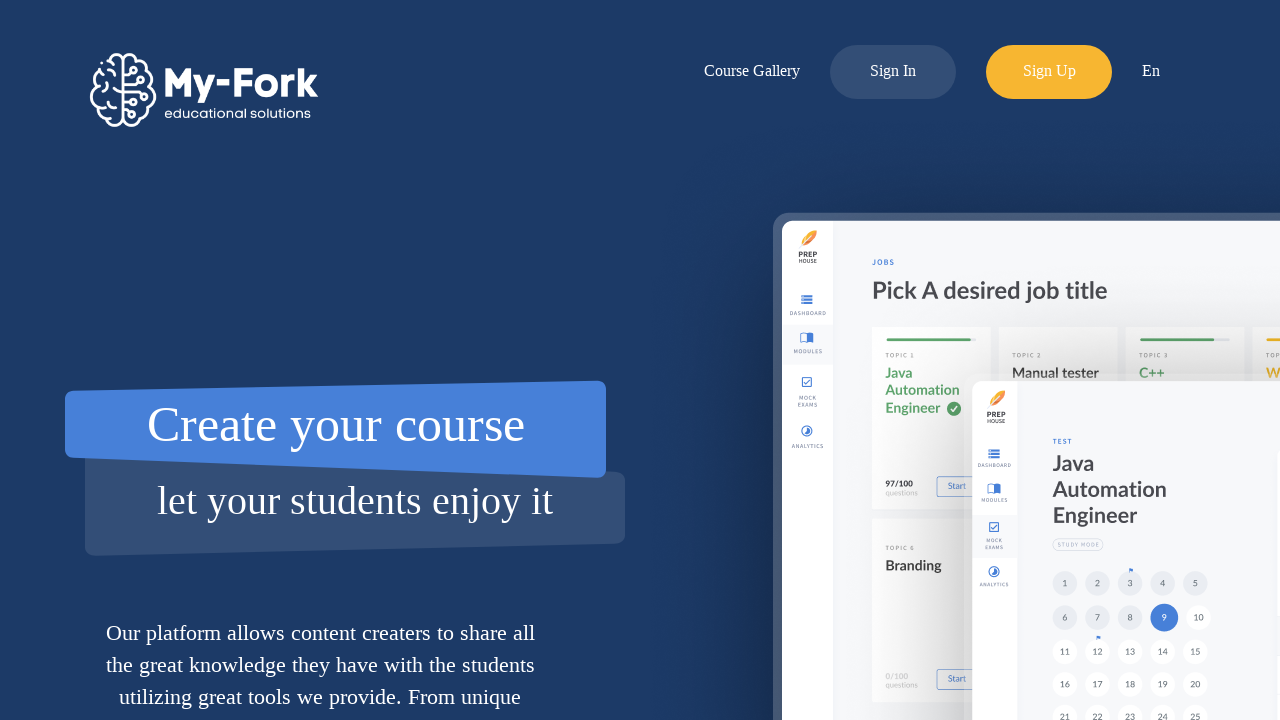

Navigated to homepage at https://test.my-fork.com/
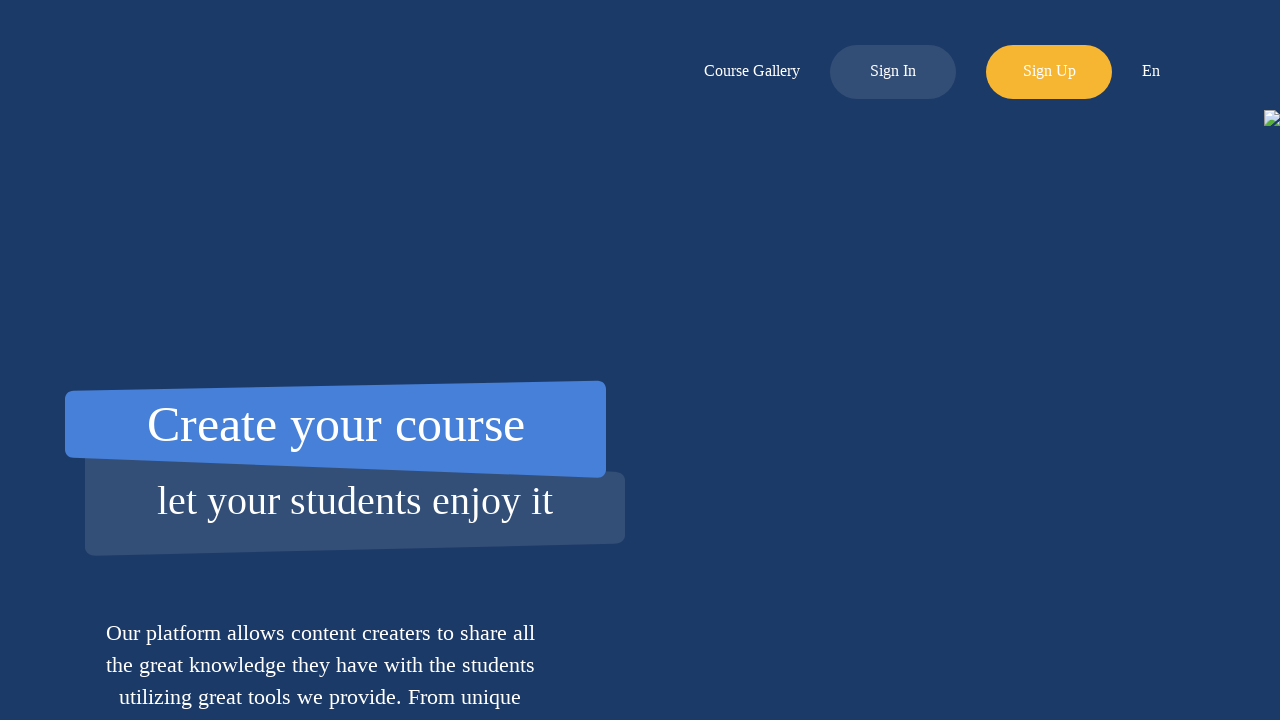

Clicked Sign In button in the menu to navigate to login page at (893, 72) on div.menu a.menu-item.log-in-button
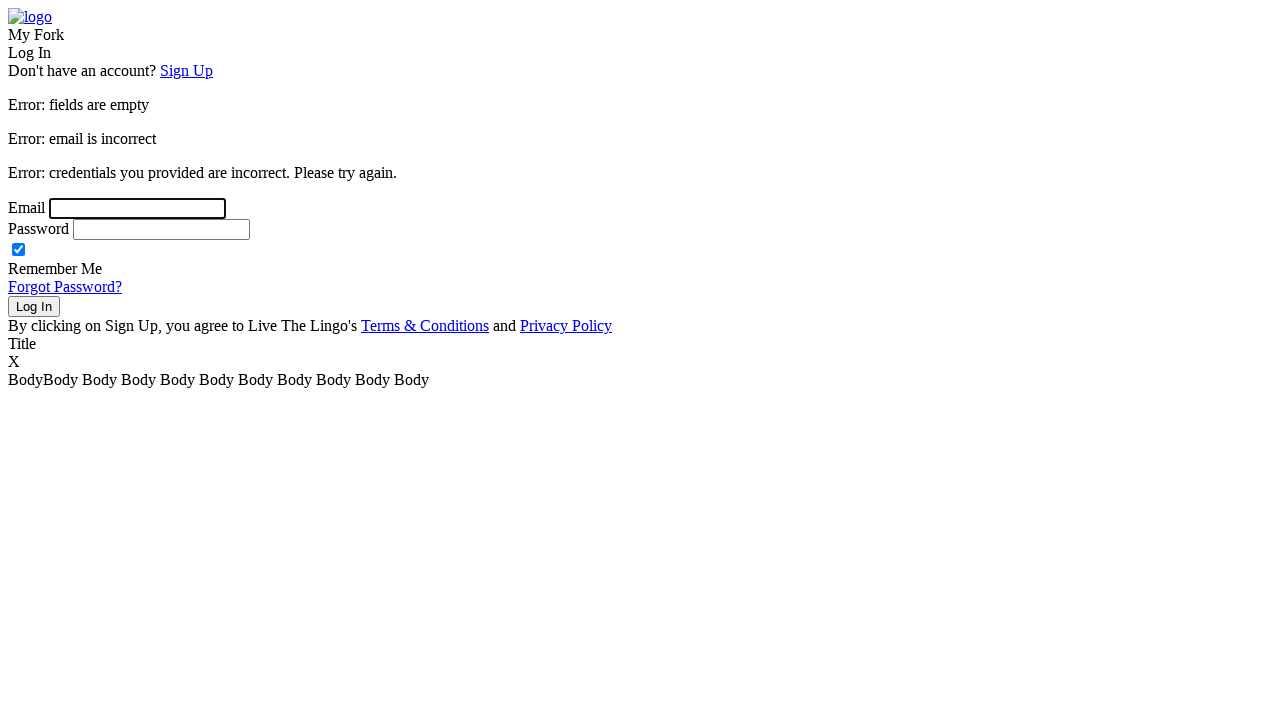

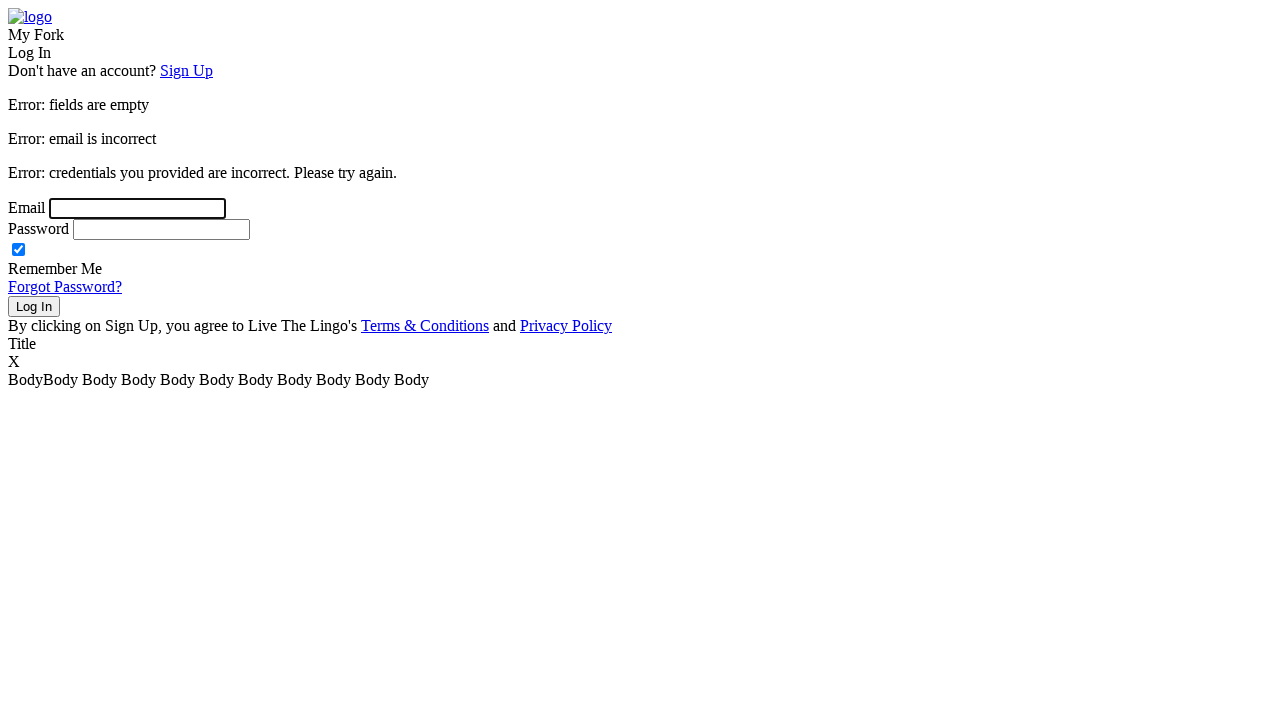